Tests clicking an arrow/enter image element on the automation testing demo page by locating it by ID

Starting URL: https://demo.automationtesting.in/Index.html

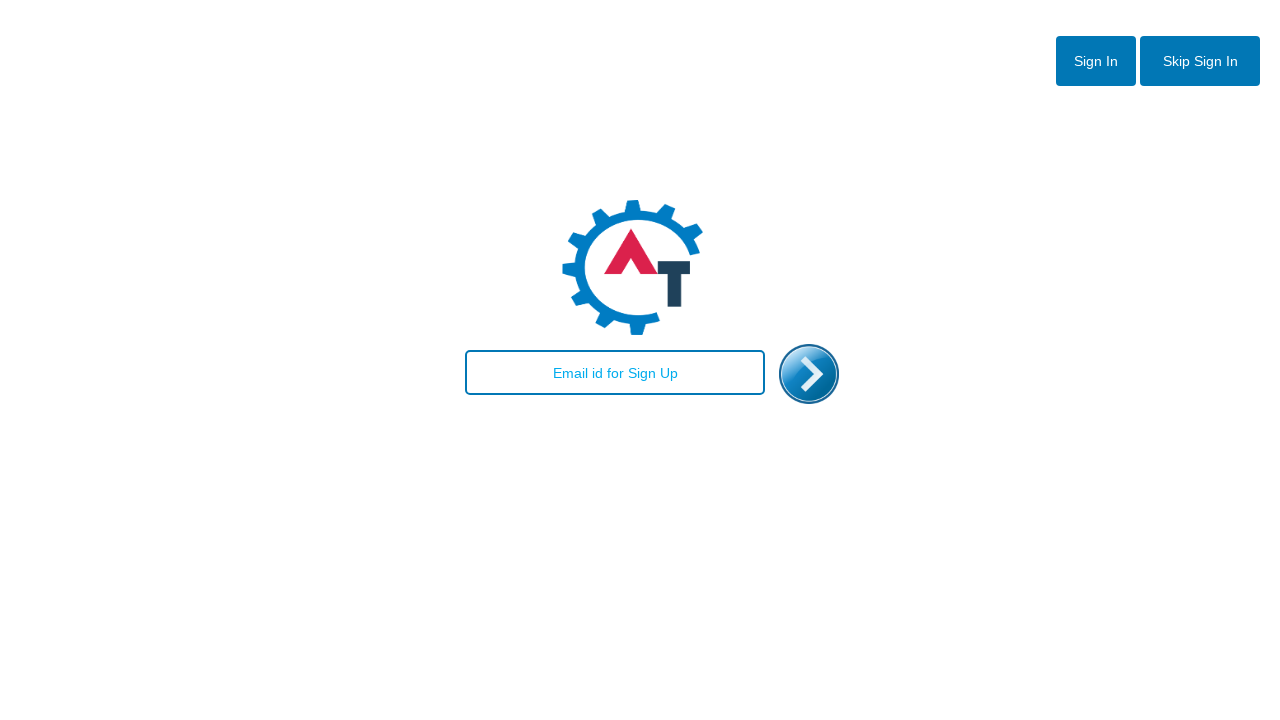

Navigated to automation testing demo page
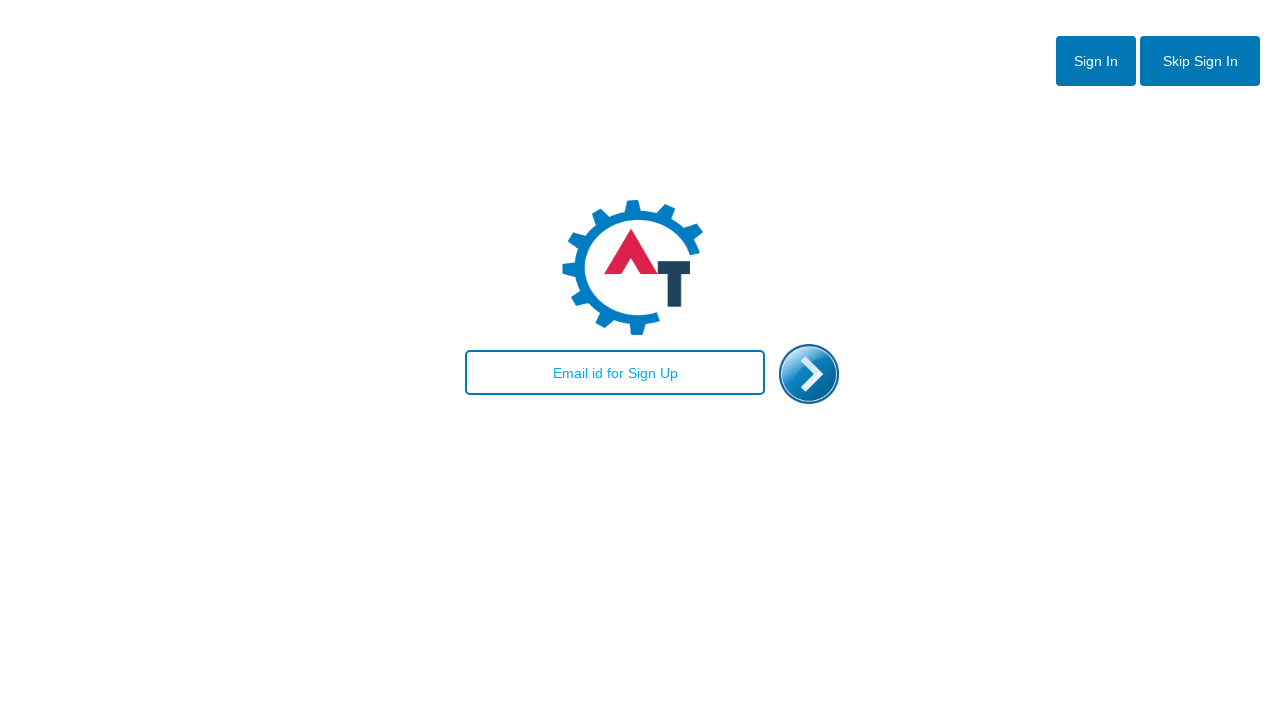

Clicked arrow/enter image element by ID at (809, 374) on #enterimg
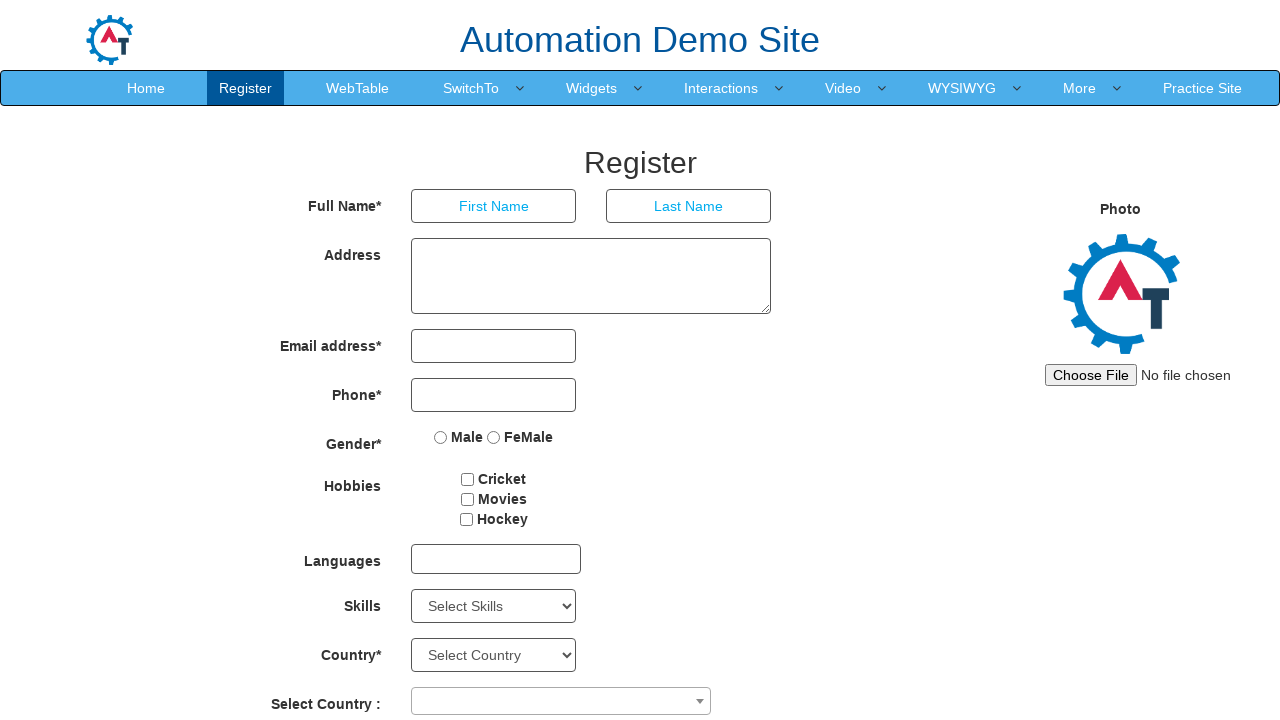

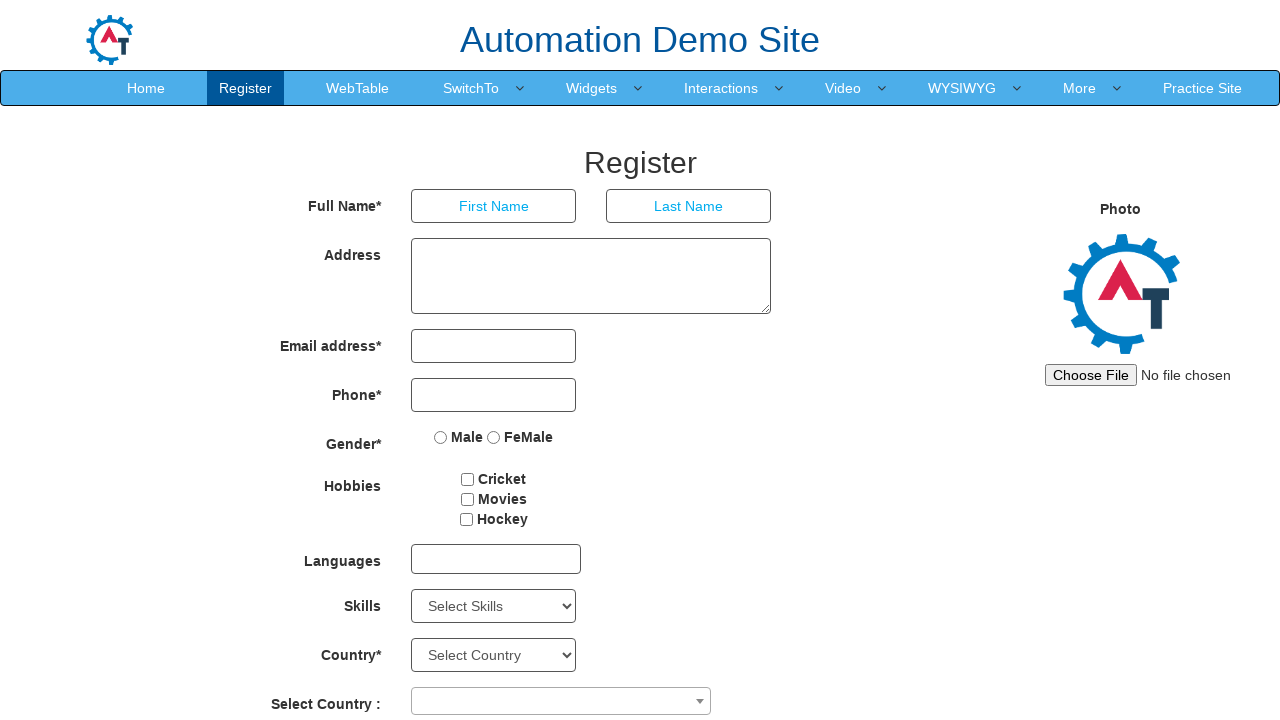